Tests marking all todo items as completed using the toggle-all checkbox and verifying all items get the completed class.

Starting URL: https://demo.playwright.dev/todomvc

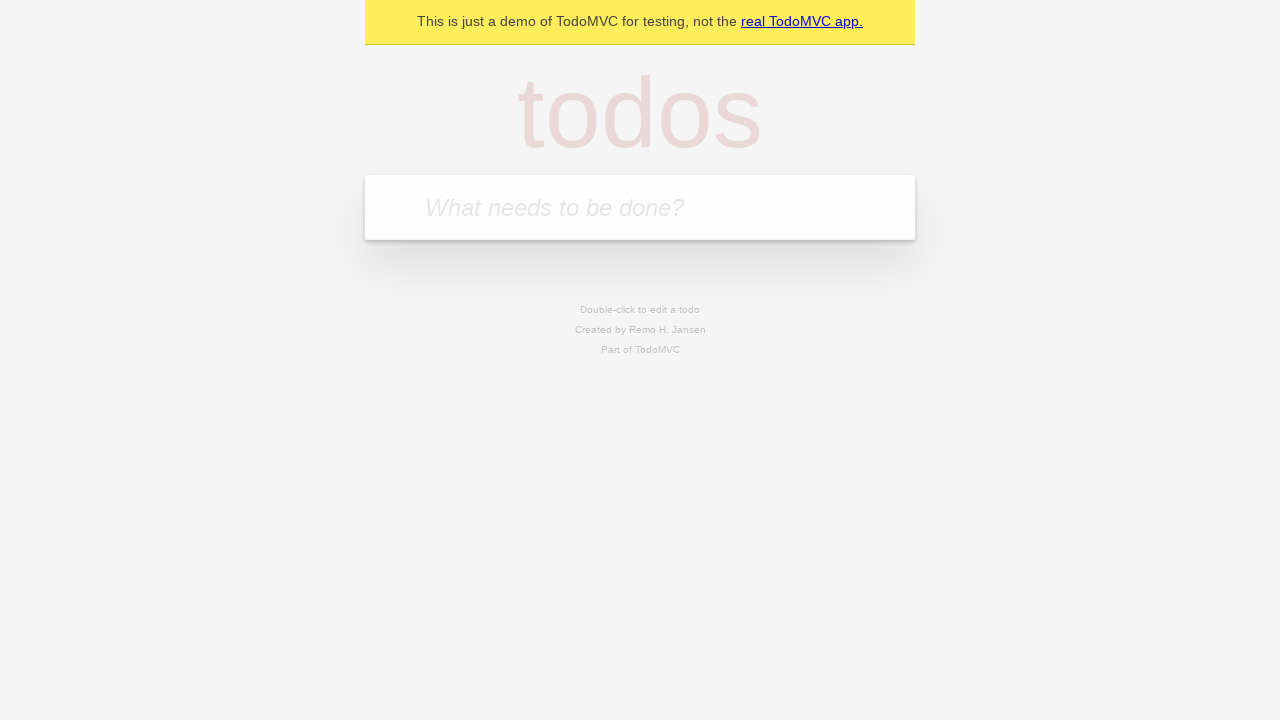

Filled new todo input with 'buy some cheese' on .new-todo
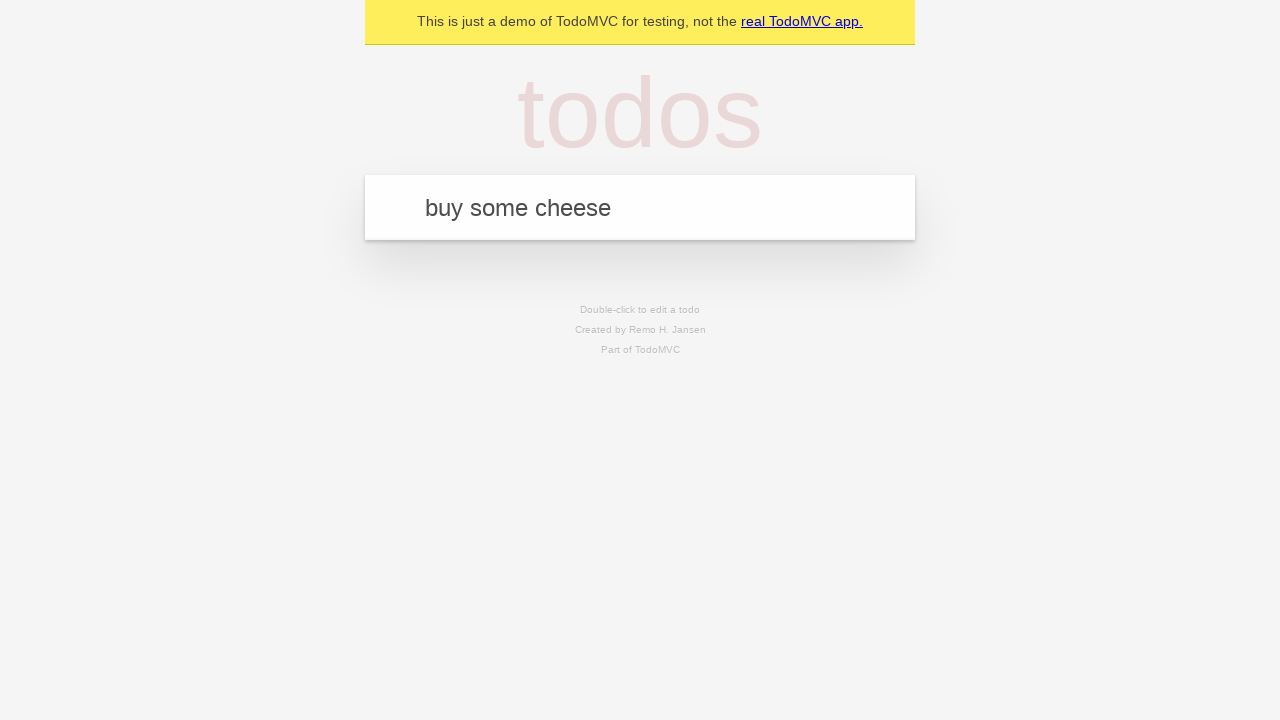

Pressed Enter to add first todo item on .new-todo
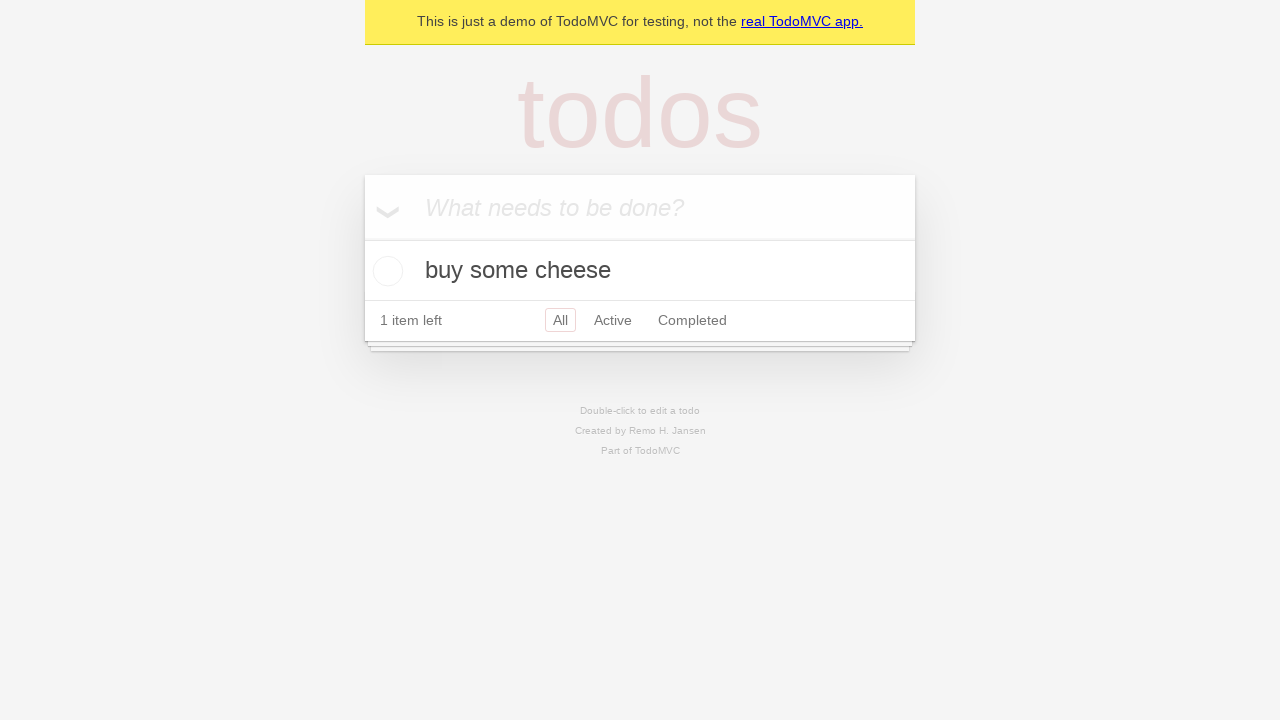

Filled new todo input with 'feed the cat' on .new-todo
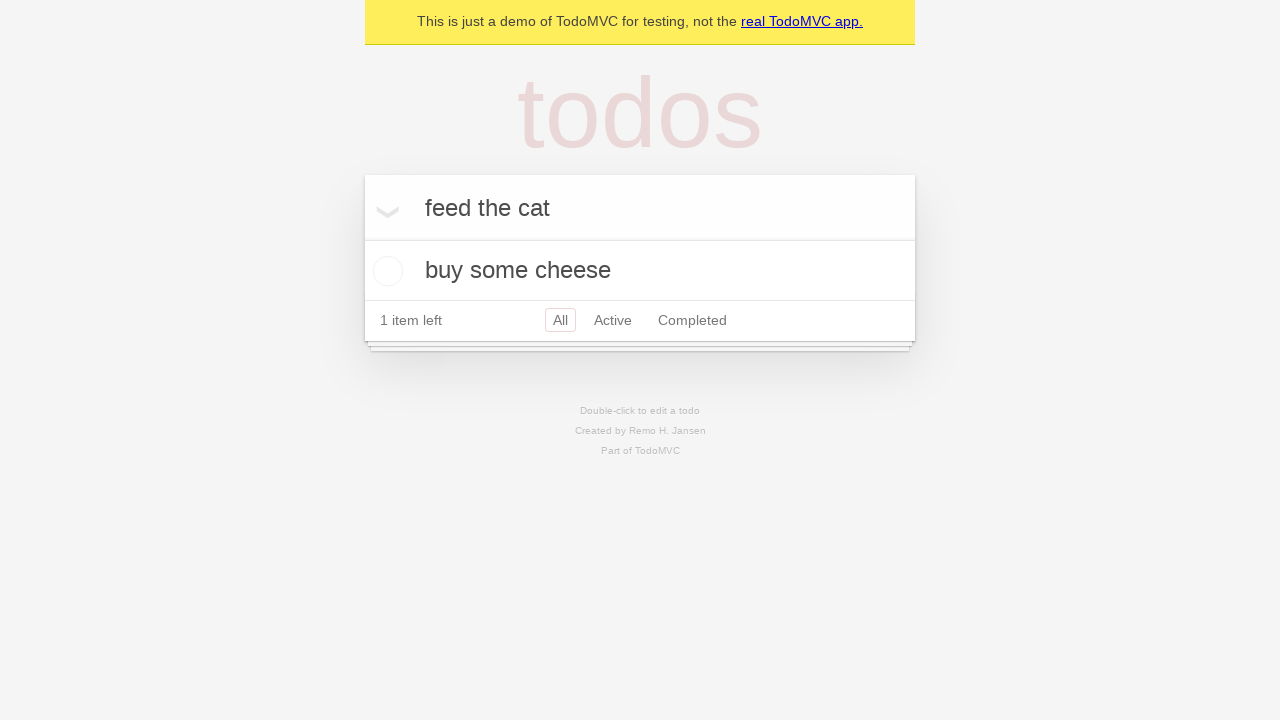

Pressed Enter to add second todo item on .new-todo
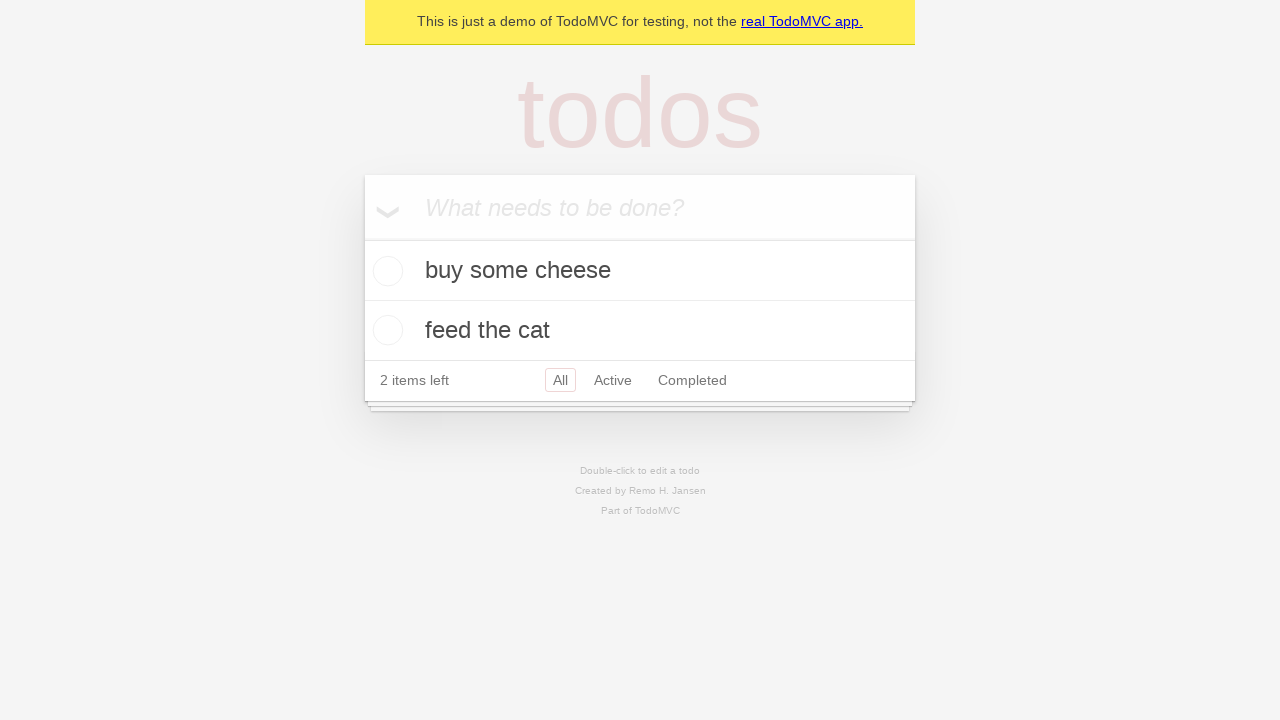

Filled new todo input with 'book a doctors appointment' on .new-todo
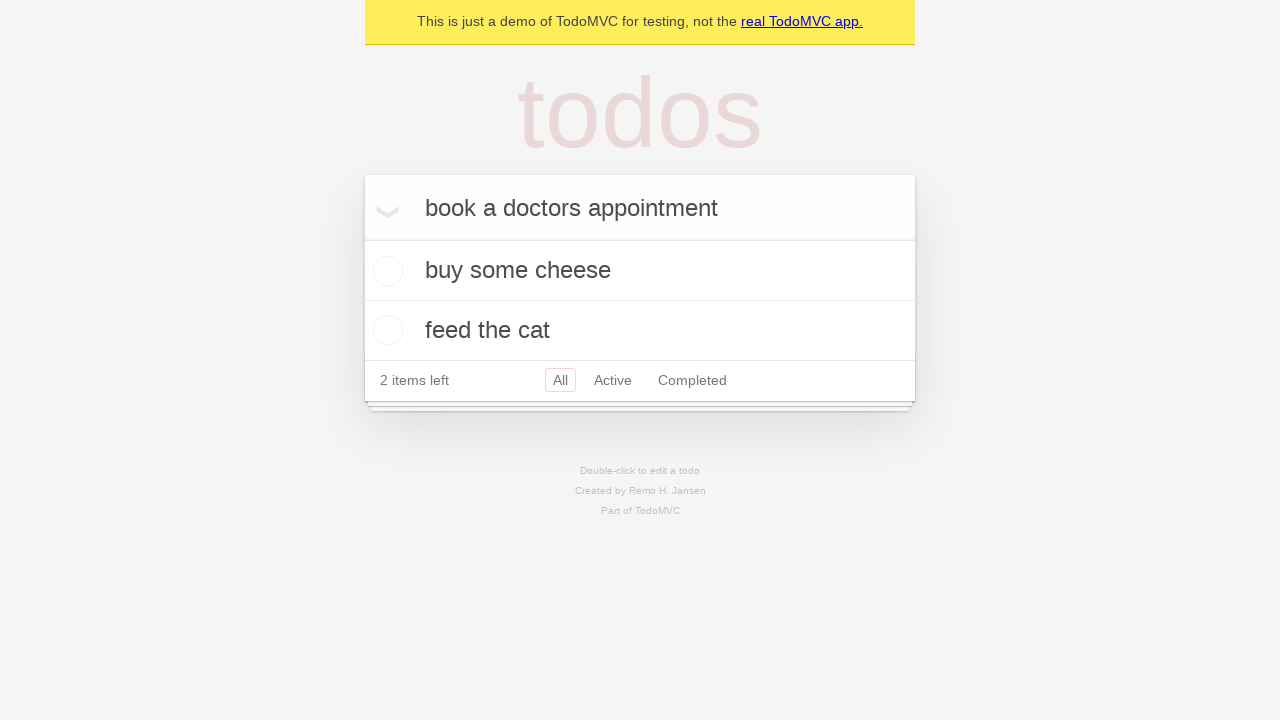

Pressed Enter to add third todo item on .new-todo
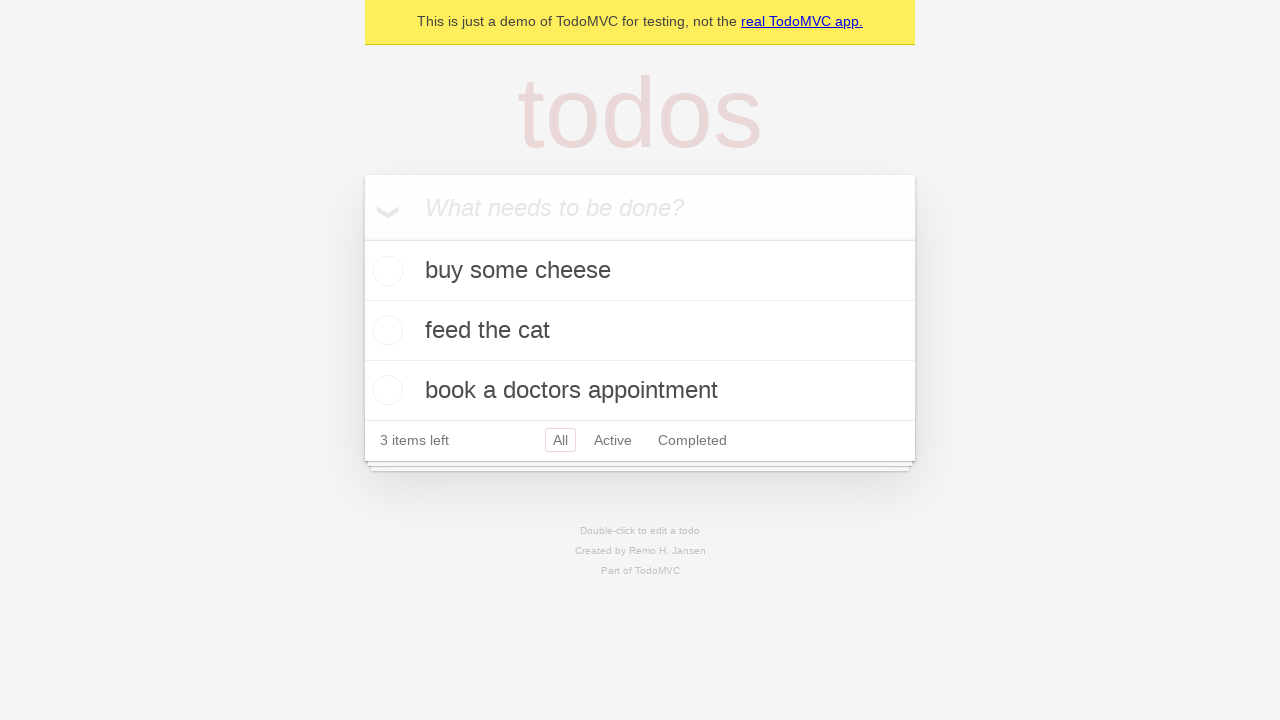

Waited for all 3 todo items to be added to the DOM
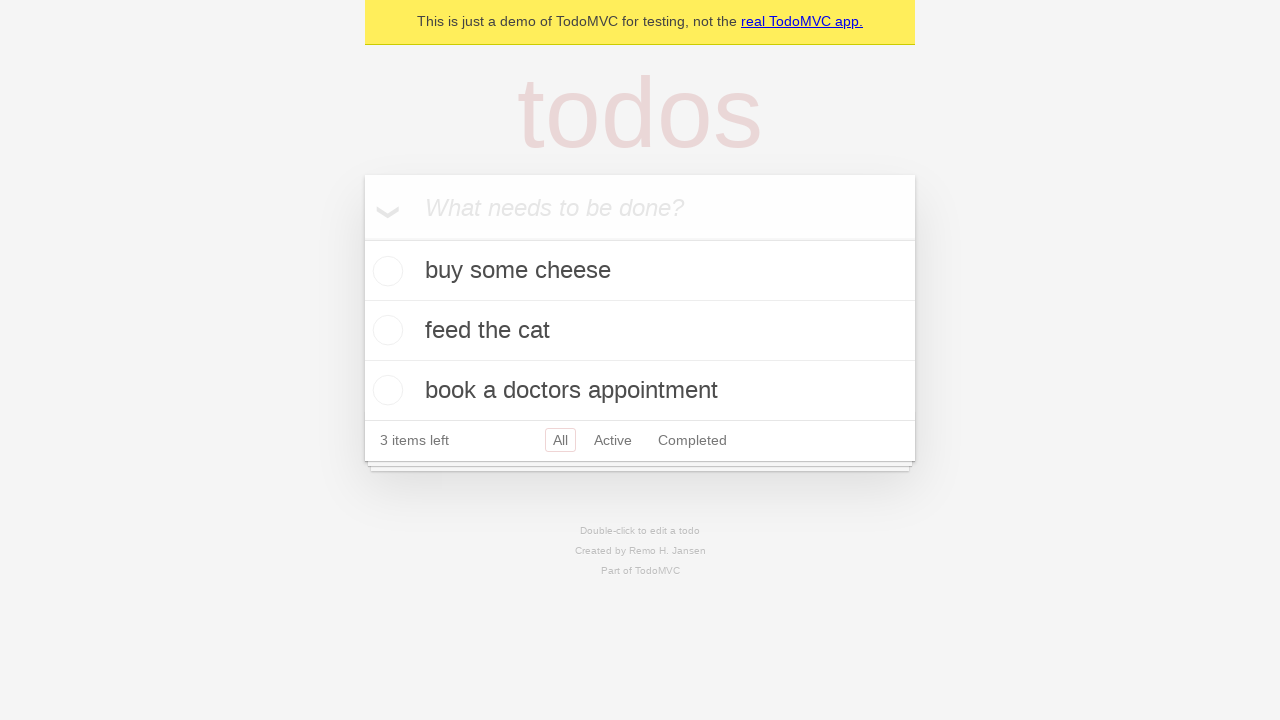

Checked the toggle-all checkbox to mark all todos as completed at (362, 238) on .toggle-all
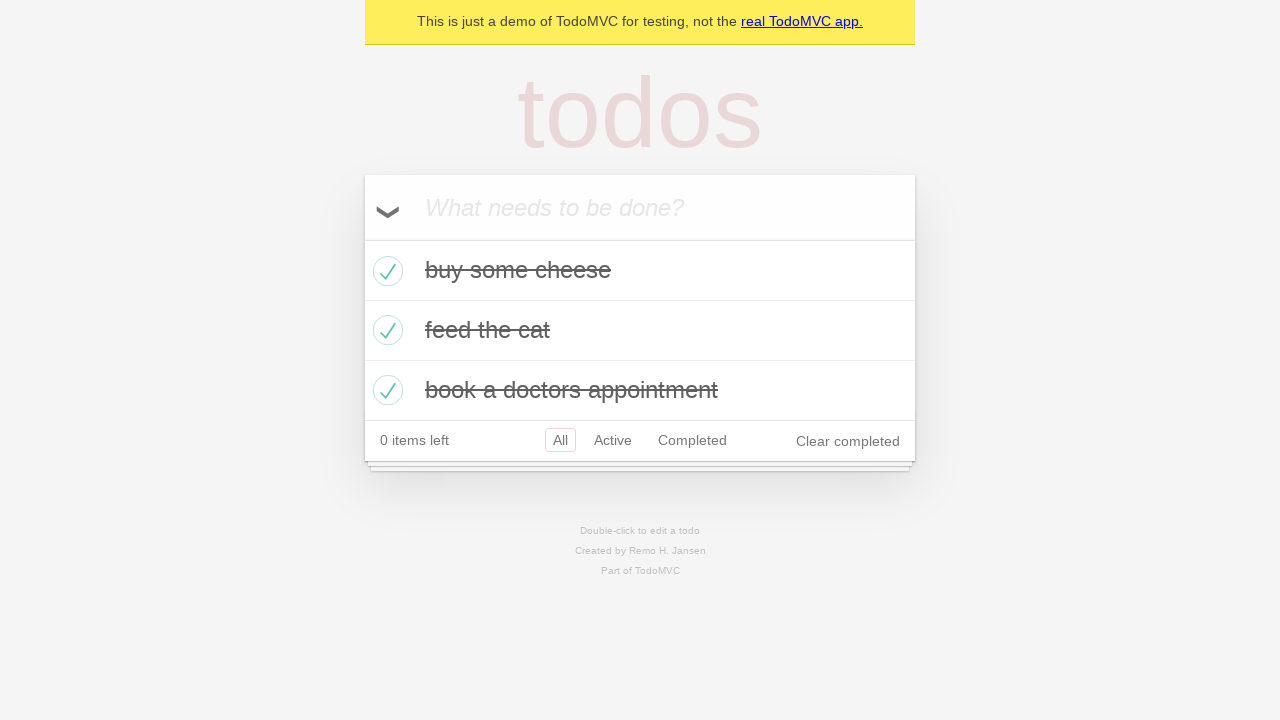

Verified that completed class was applied to todo items
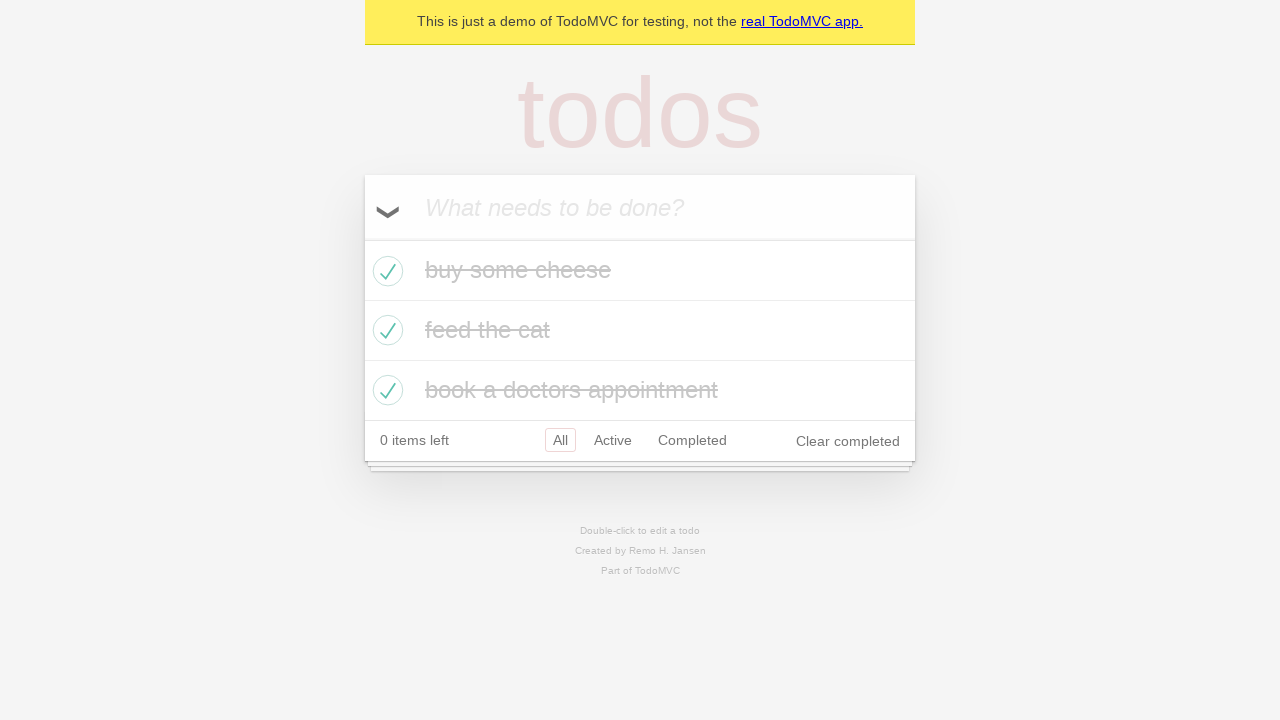

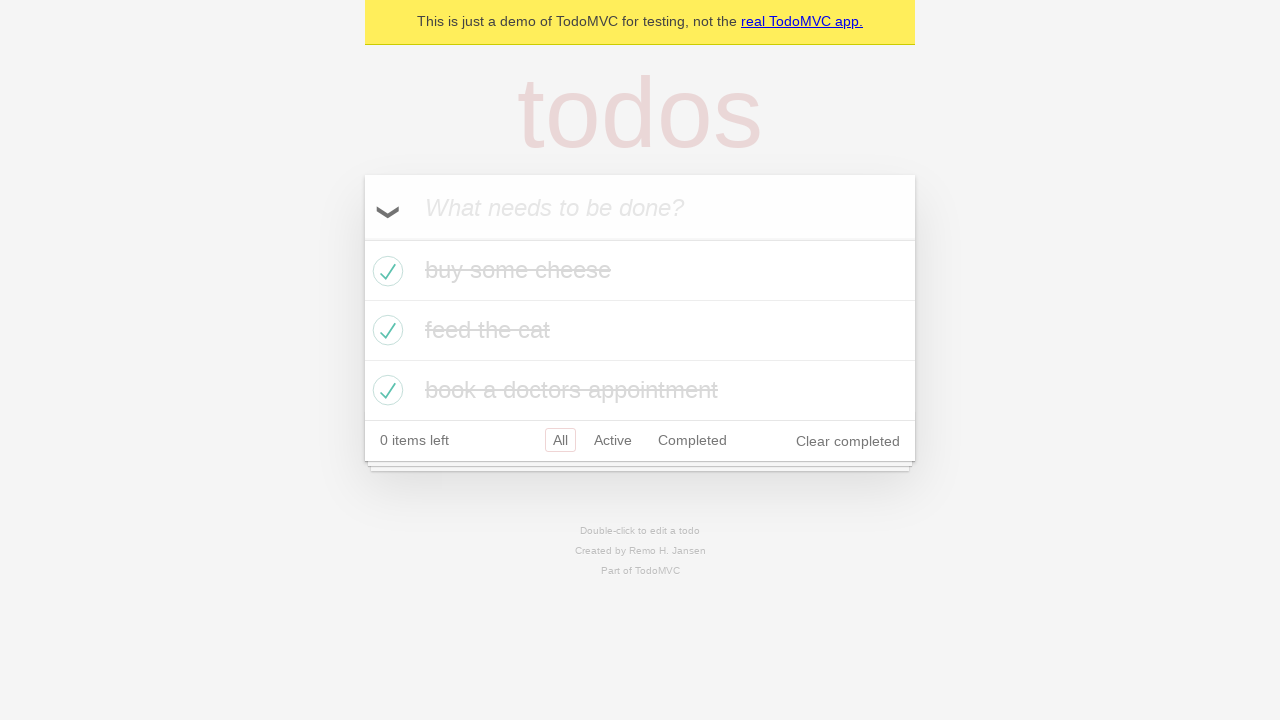